Tests that the Clear completed button displays correct text

Starting URL: https://demo.playwright.dev/todomvc

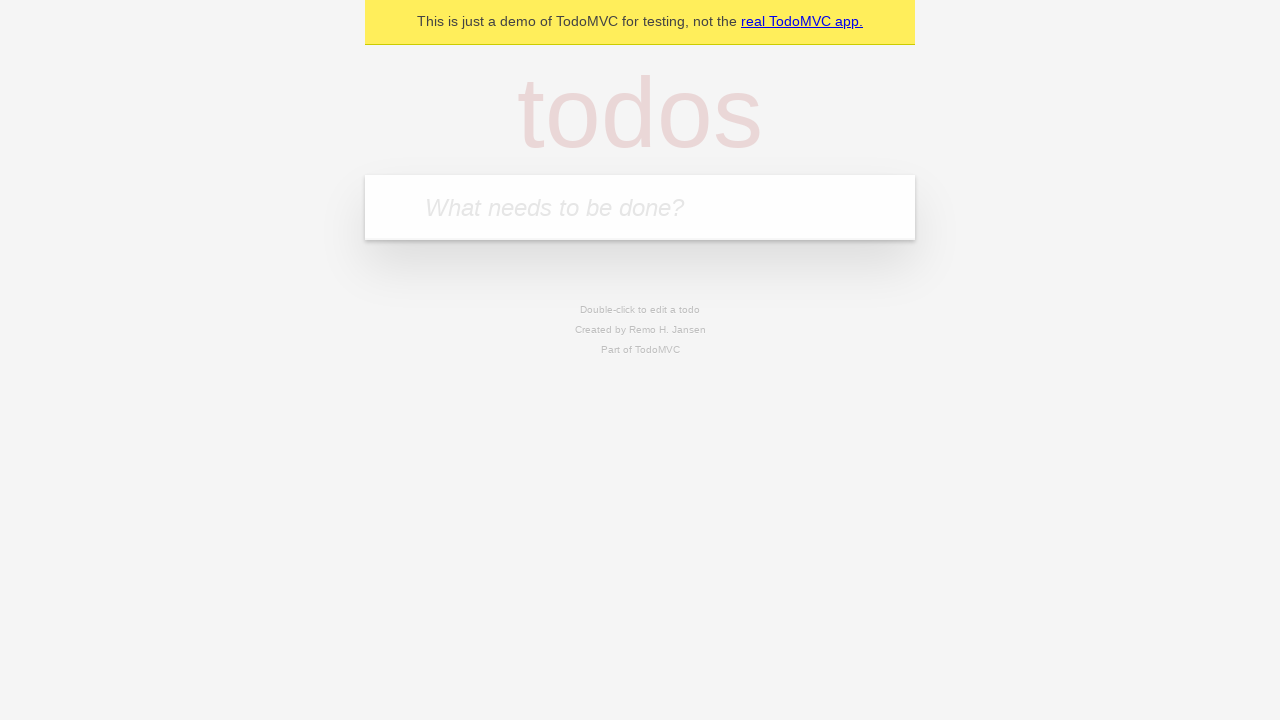

Filled todo input with 'buy some cheese' on internal:attr=[placeholder="What needs to be done?"i]
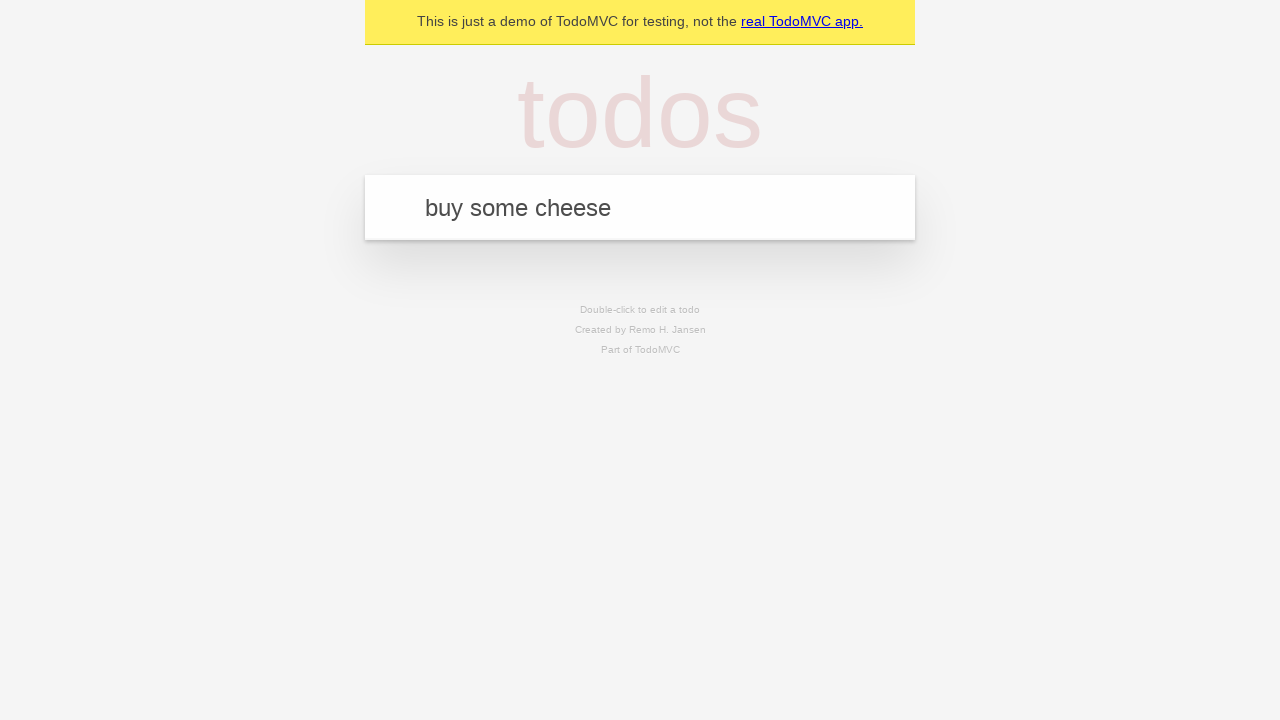

Pressed Enter to create first todo on internal:attr=[placeholder="What needs to be done?"i]
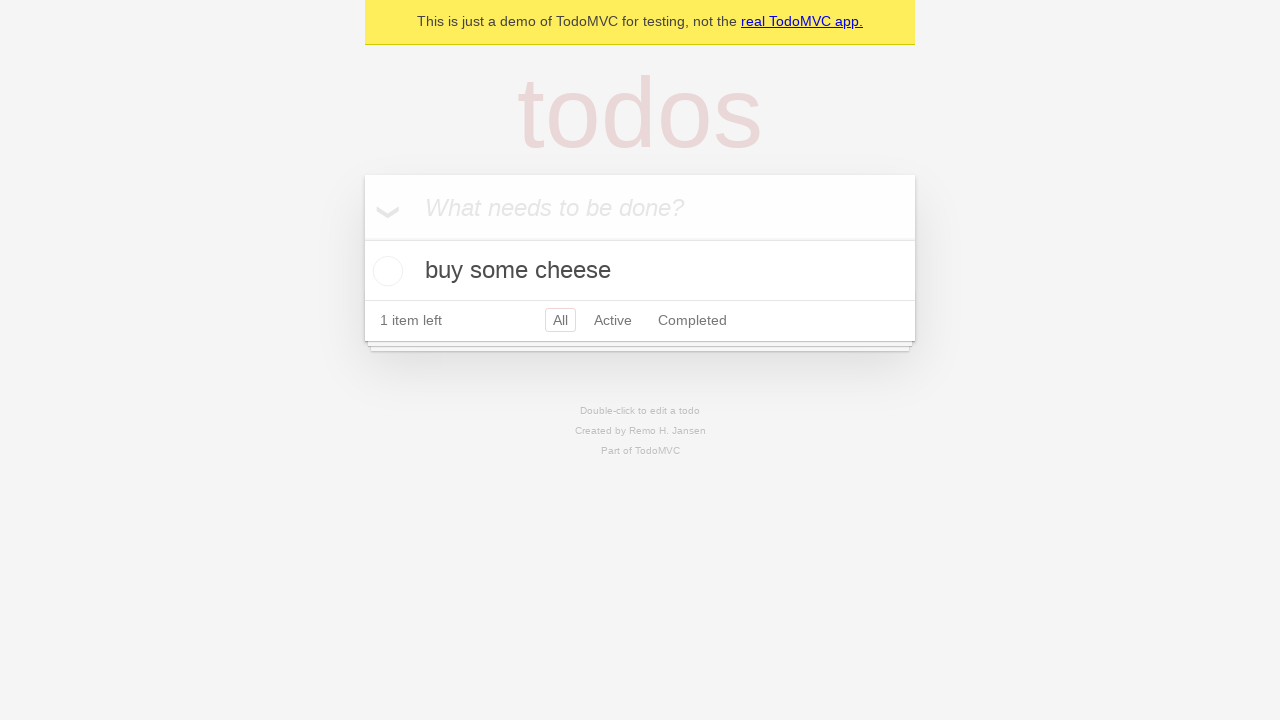

Filled todo input with 'feed the cat' on internal:attr=[placeholder="What needs to be done?"i]
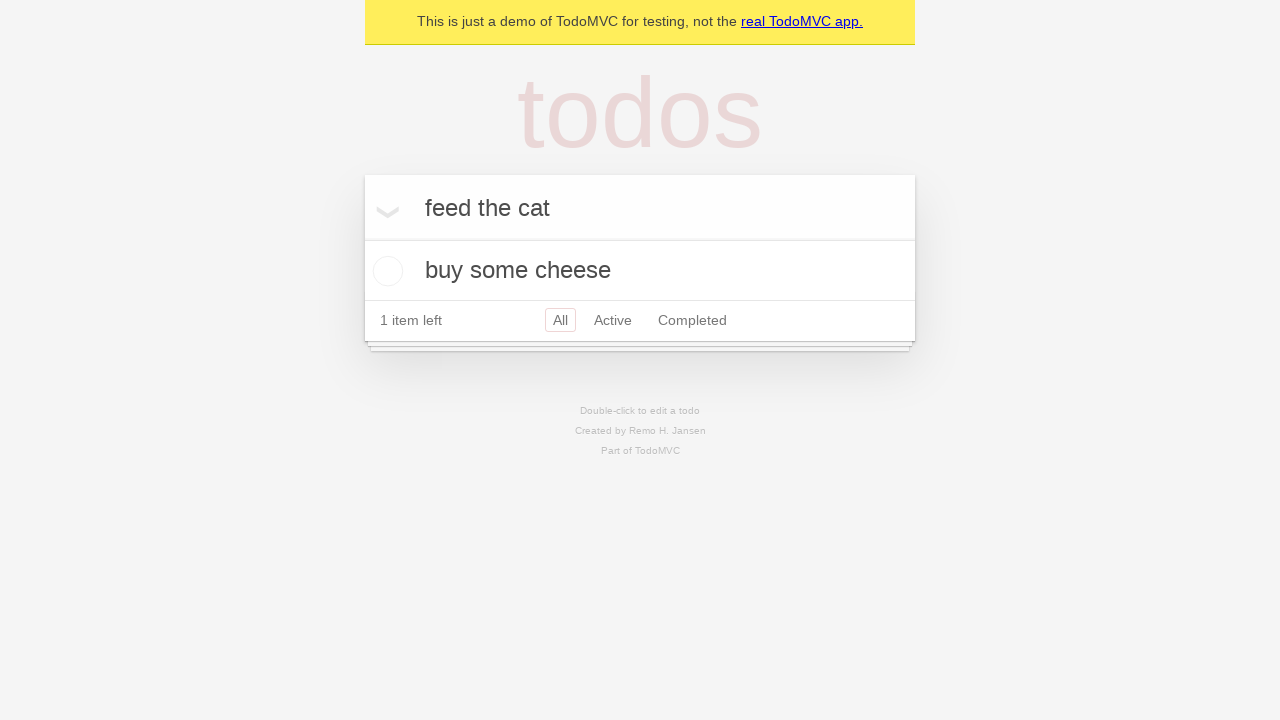

Pressed Enter to create second todo on internal:attr=[placeholder="What needs to be done?"i]
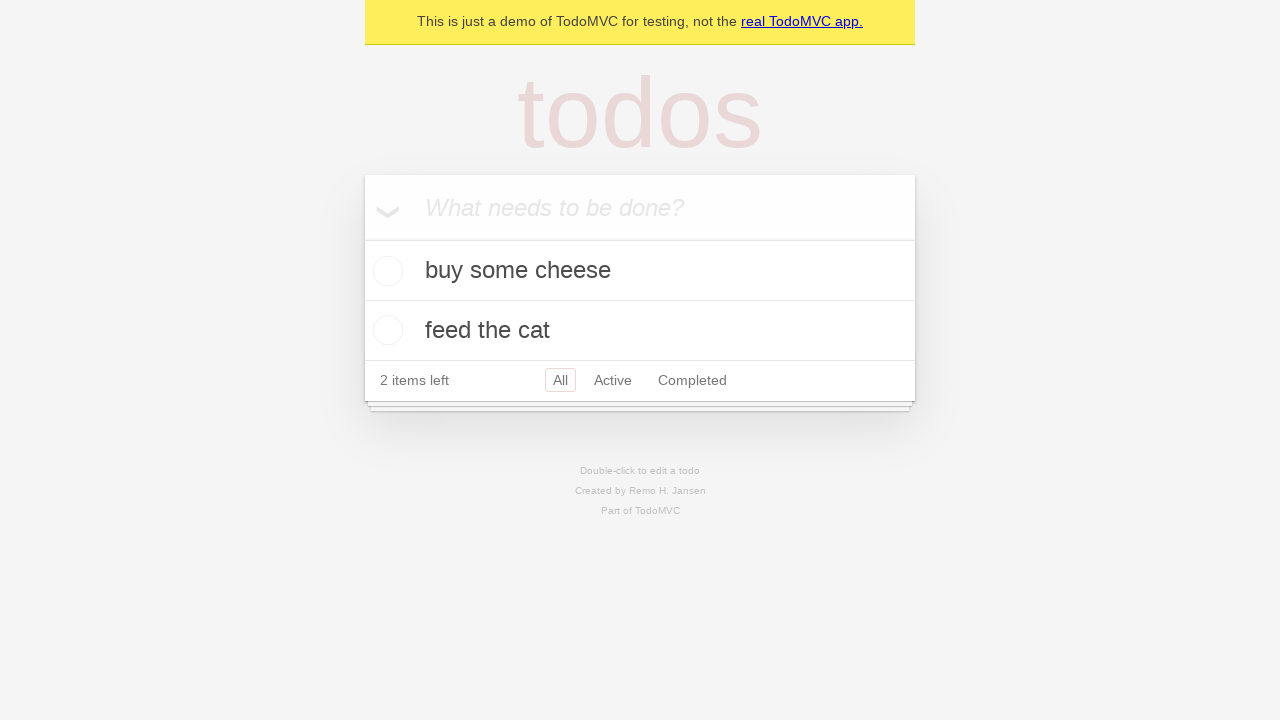

Filled todo input with 'book a doctors appointment' on internal:attr=[placeholder="What needs to be done?"i]
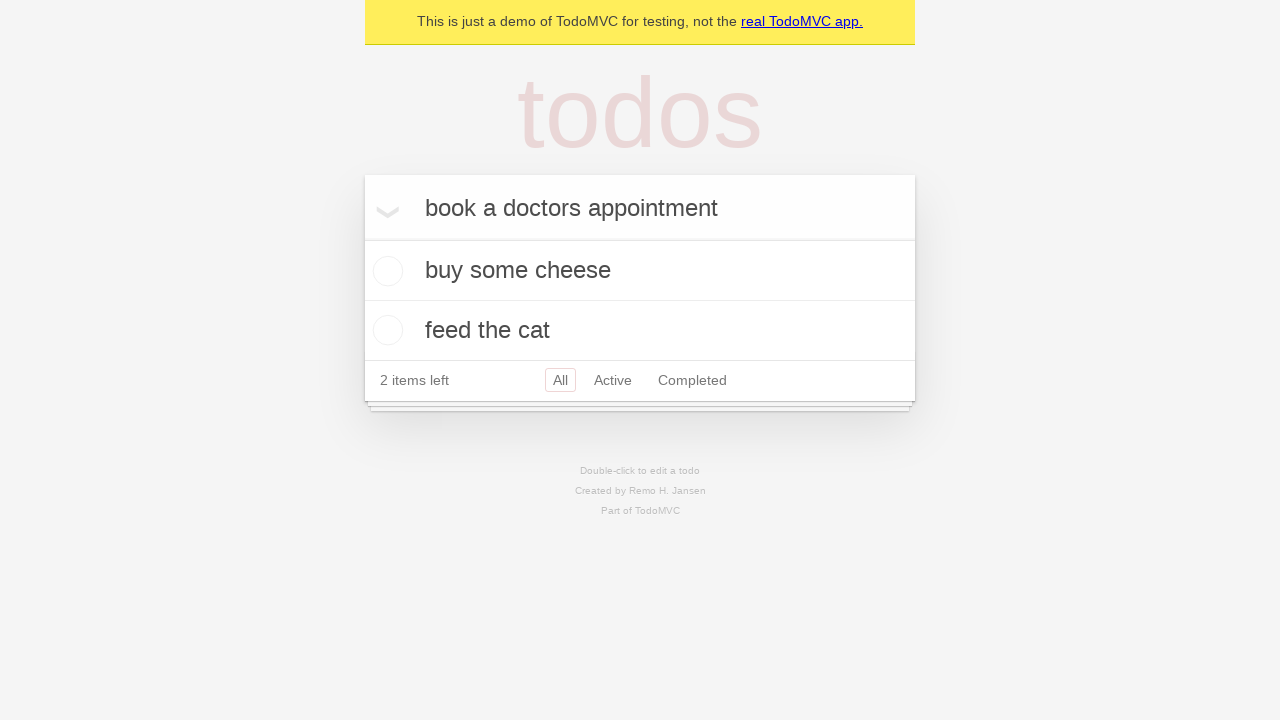

Pressed Enter to create third todo on internal:attr=[placeholder="What needs to be done?"i]
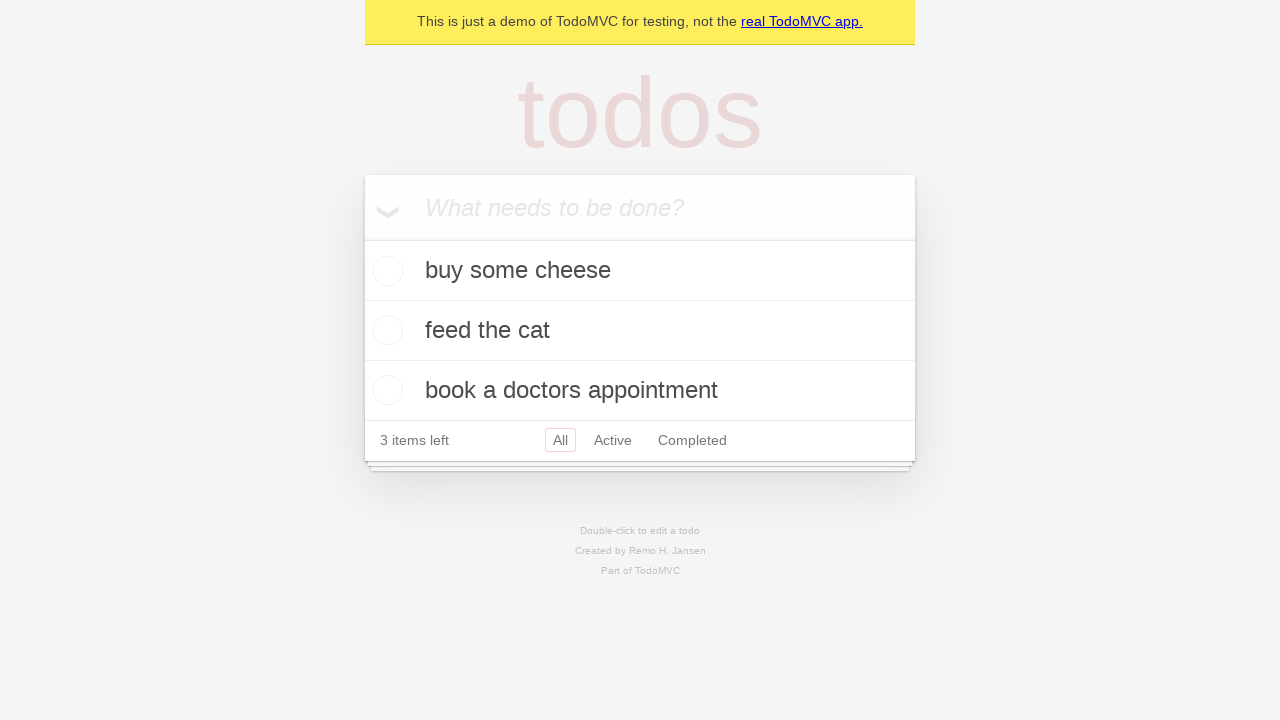

Checked the first todo to mark it as completed at (385, 271) on .todo-list li .toggle >> nth=0
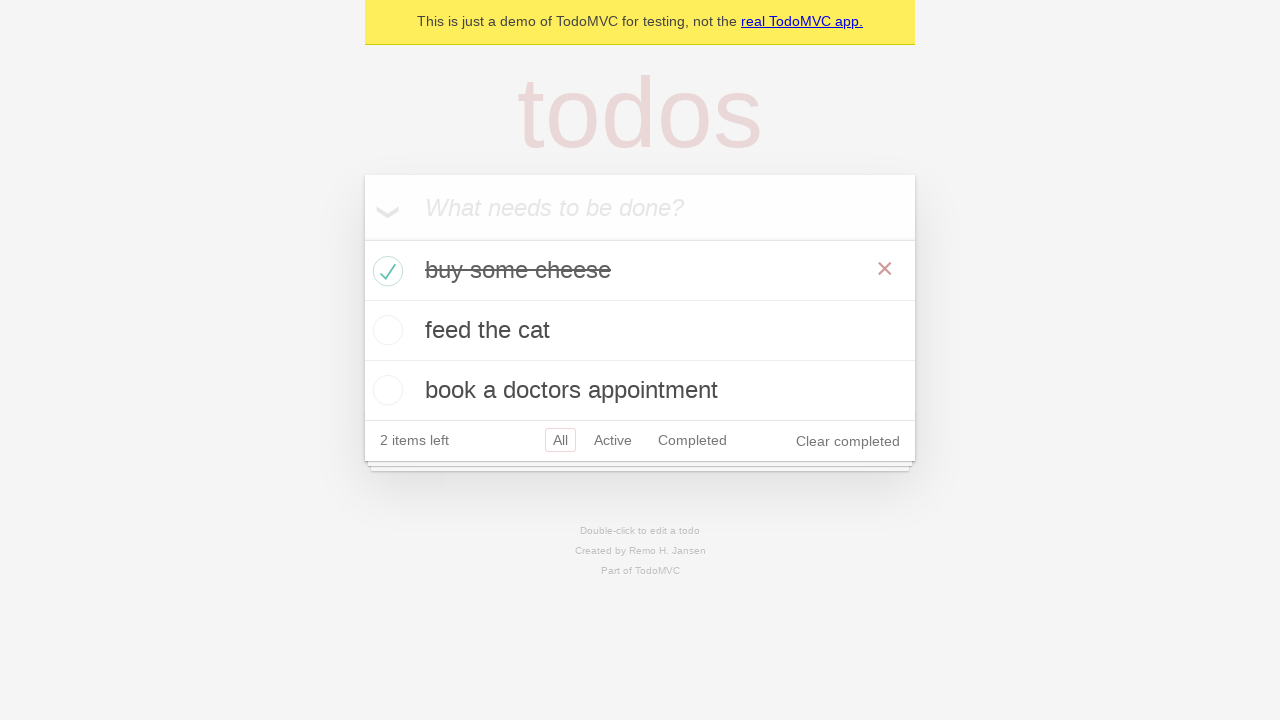

Clear completed button appeared
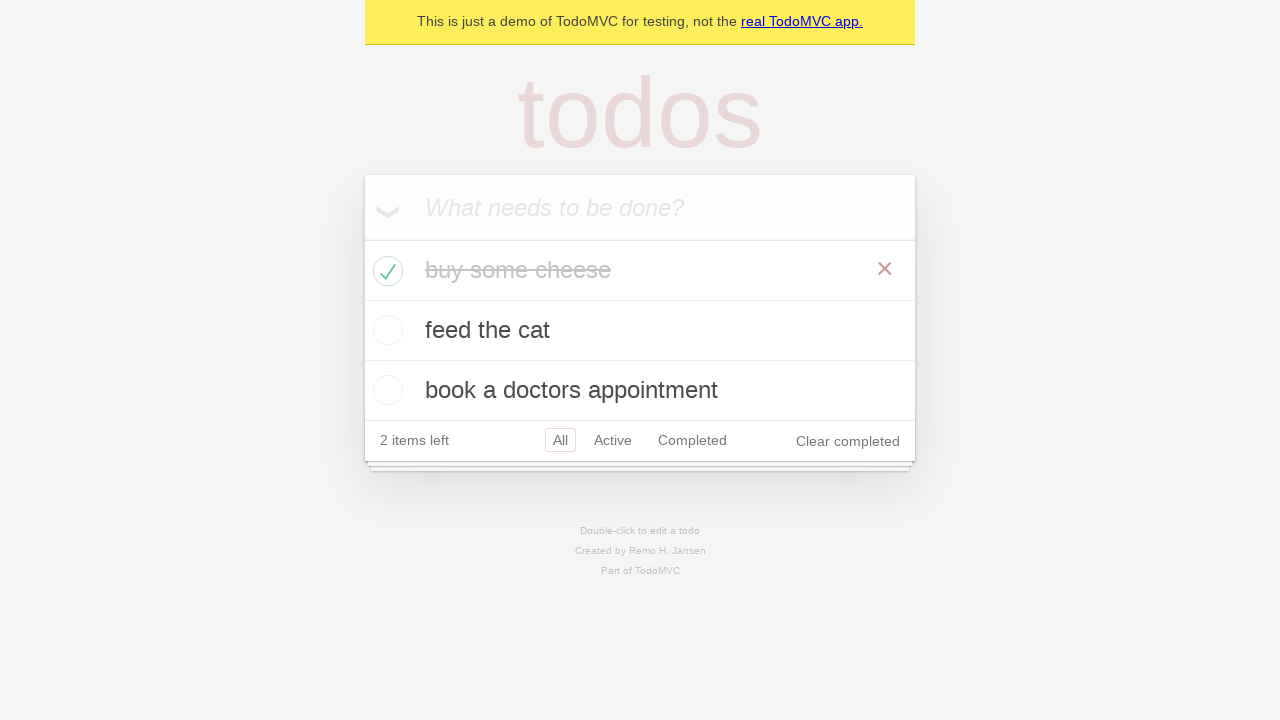

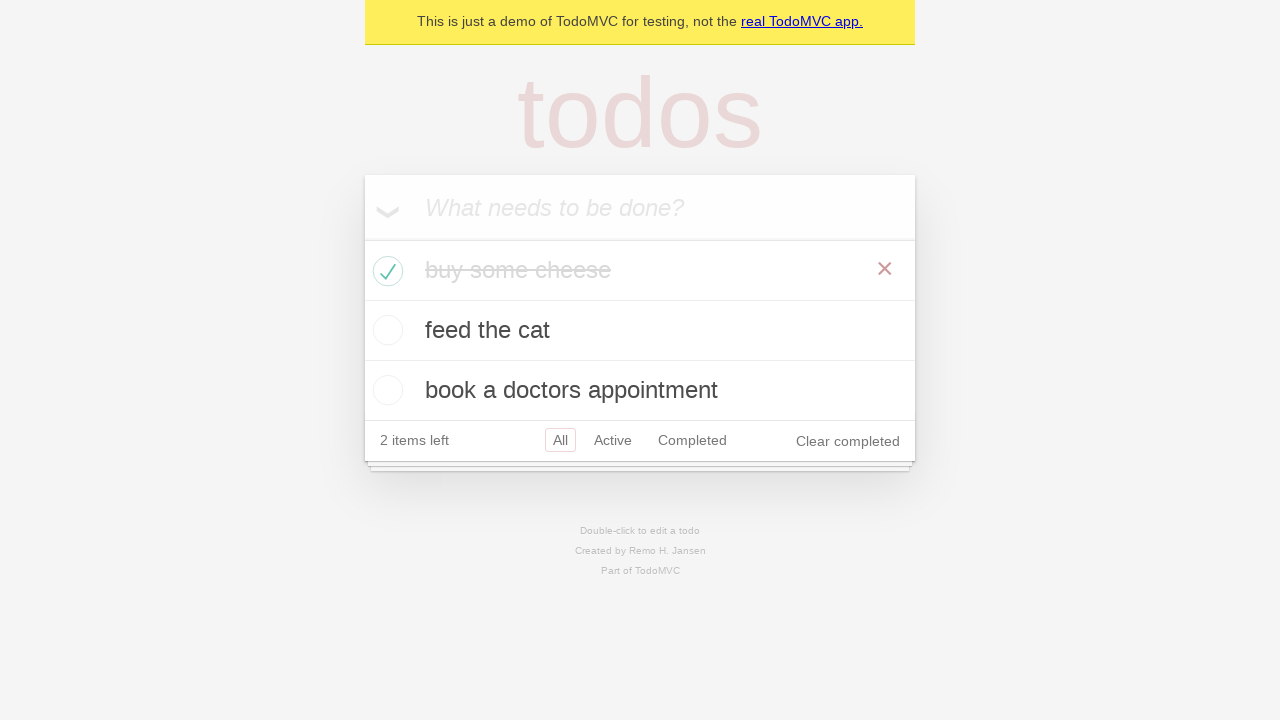